Tests calculator subtraction where first number is smaller (3-5) and verifies the result equals -2

Starting URL: https://testpages.eviltester.com/styled/apps/calculator.html

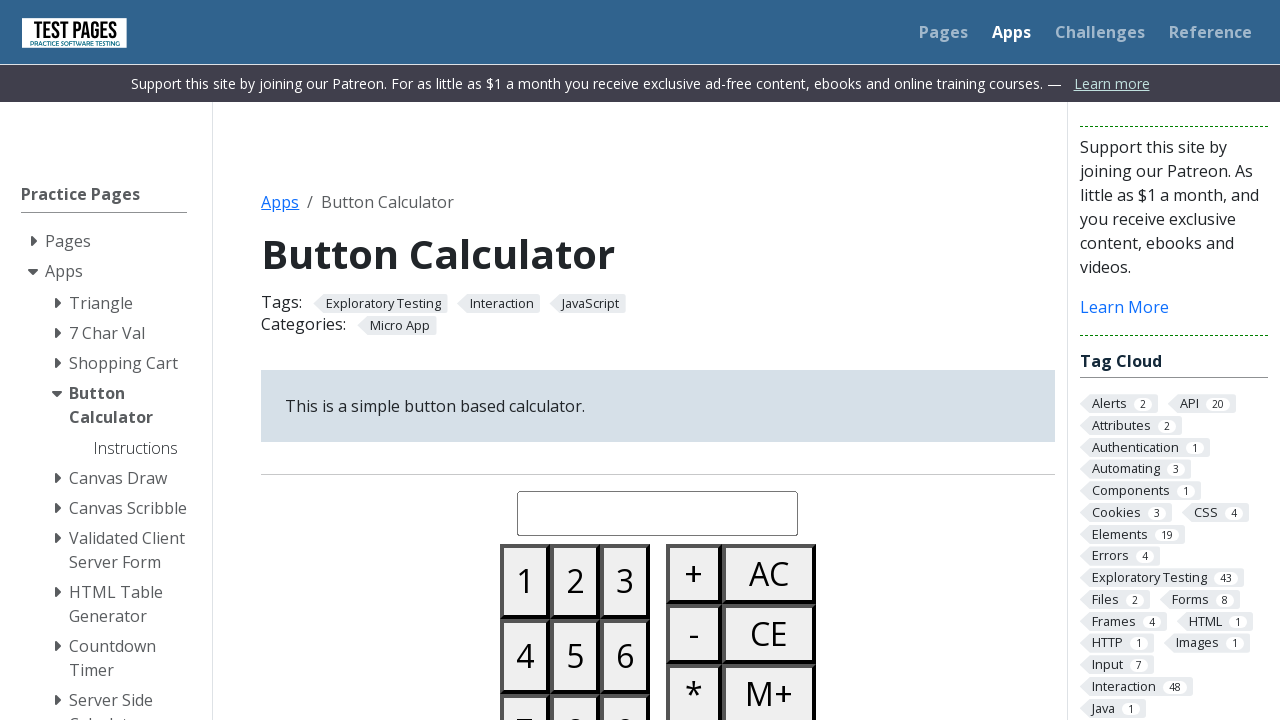

Clicked button 3 at (625, 581) on #button03
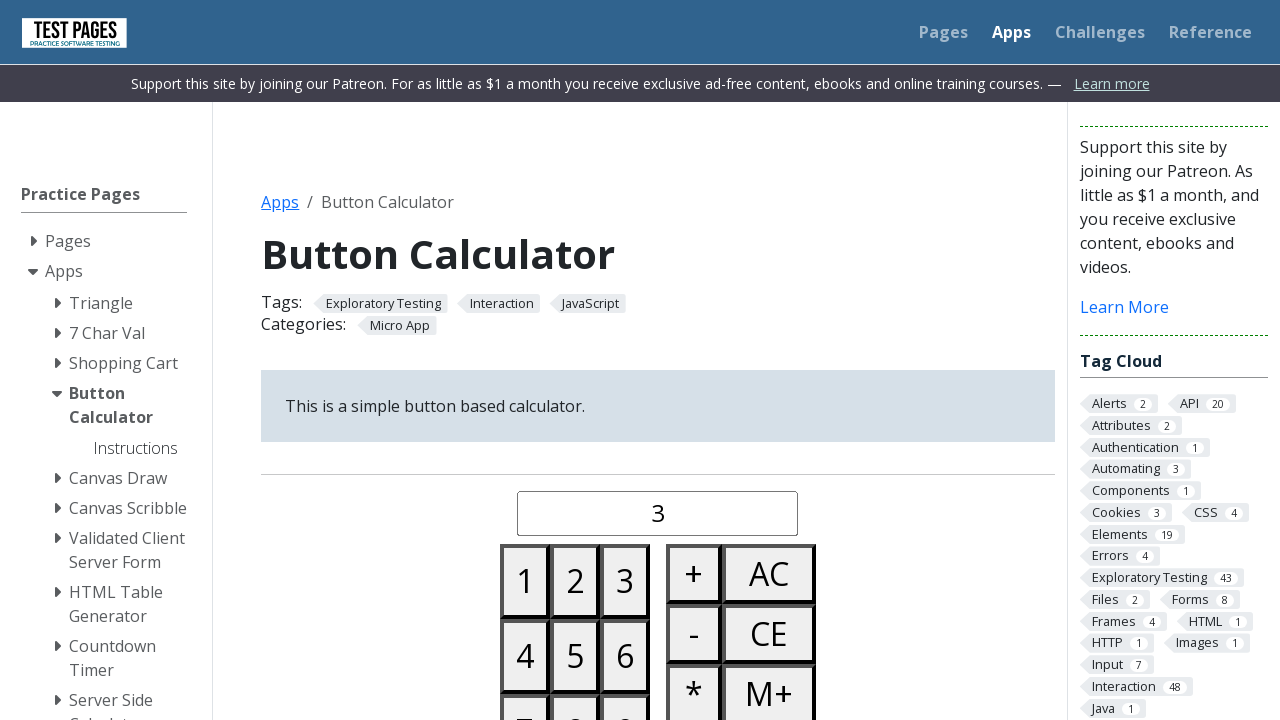

Clicked minus button at (694, 634) on #buttonminus
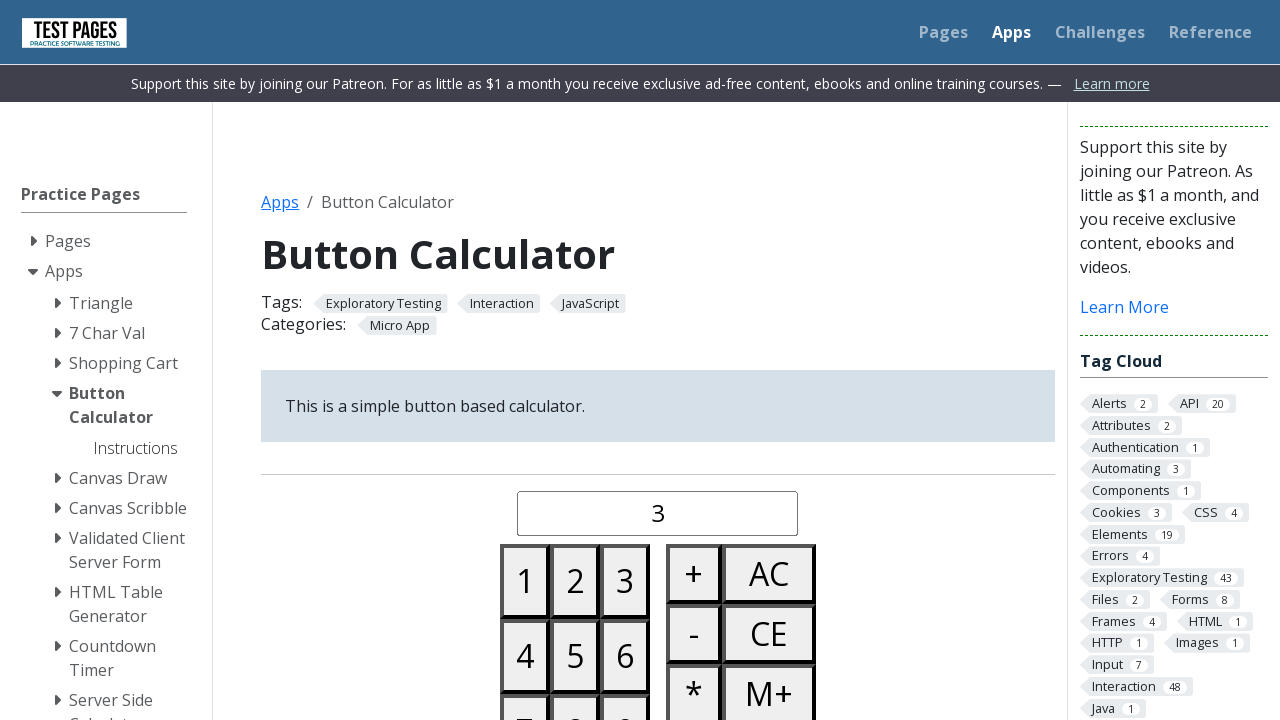

Clicked button 5 at (575, 656) on #button05
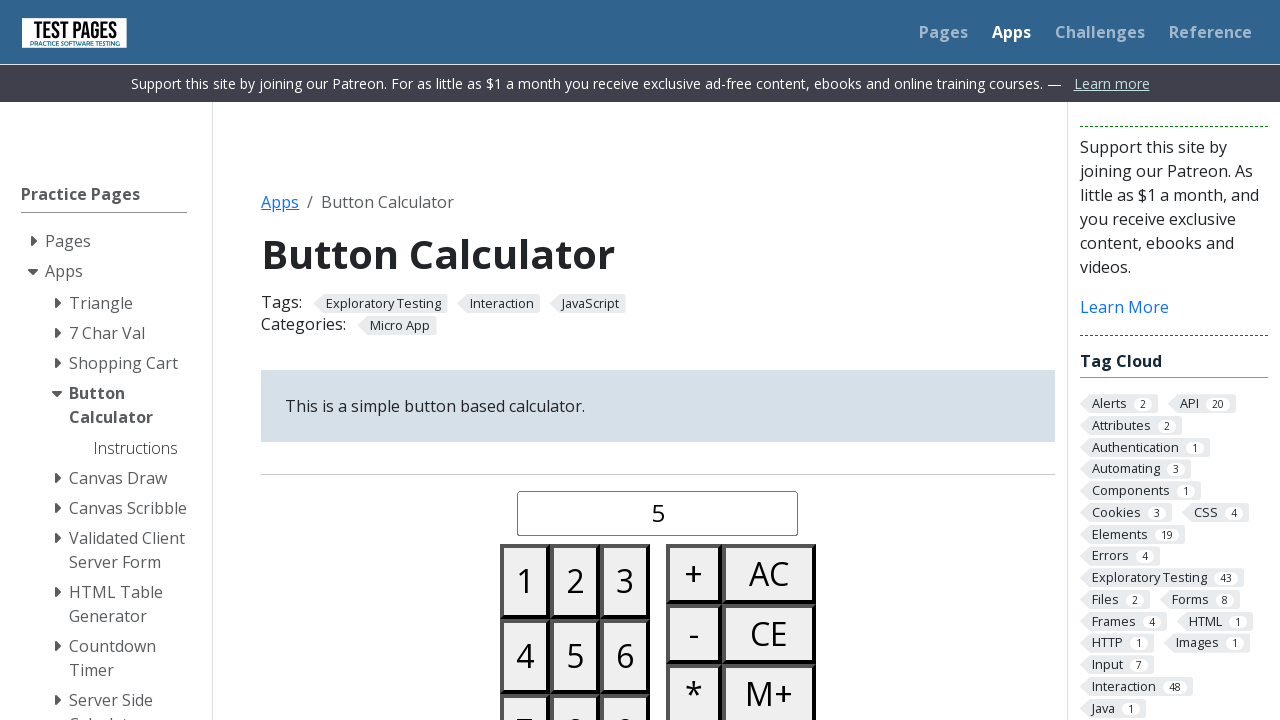

Clicked equals button to calculate 3 - 5 at (694, 360) on #buttonequals
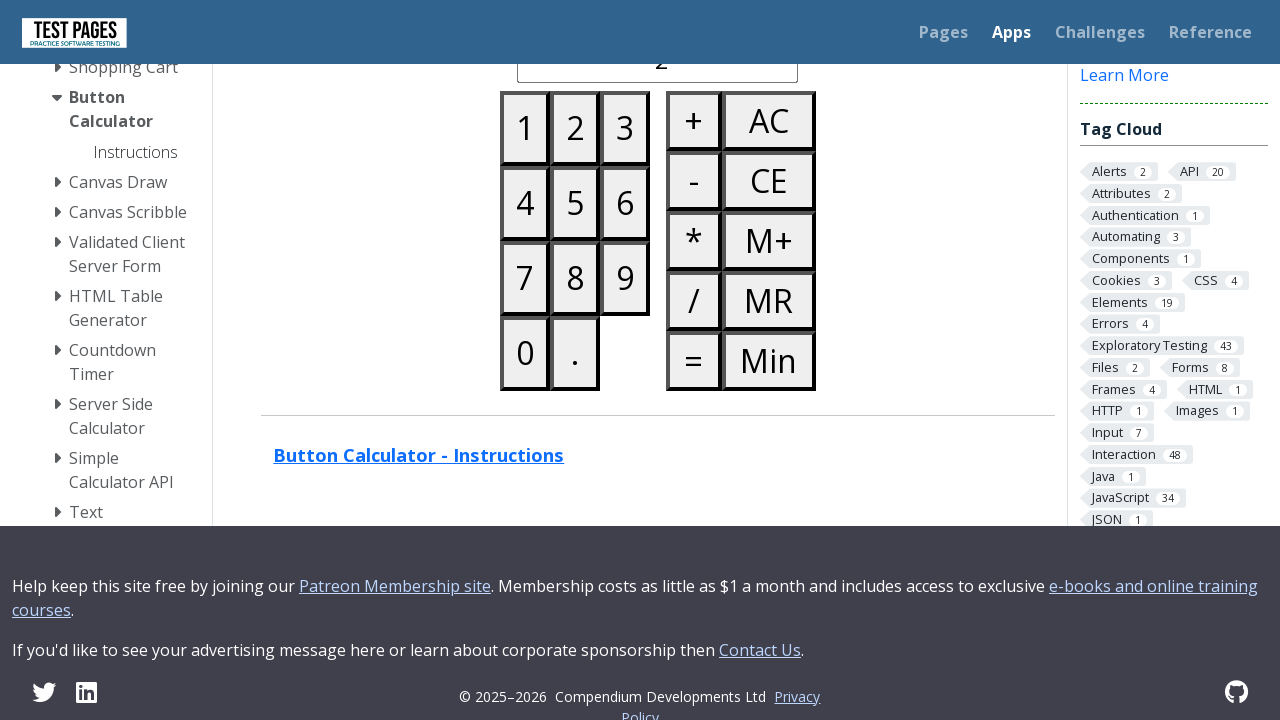

Waited for result to display
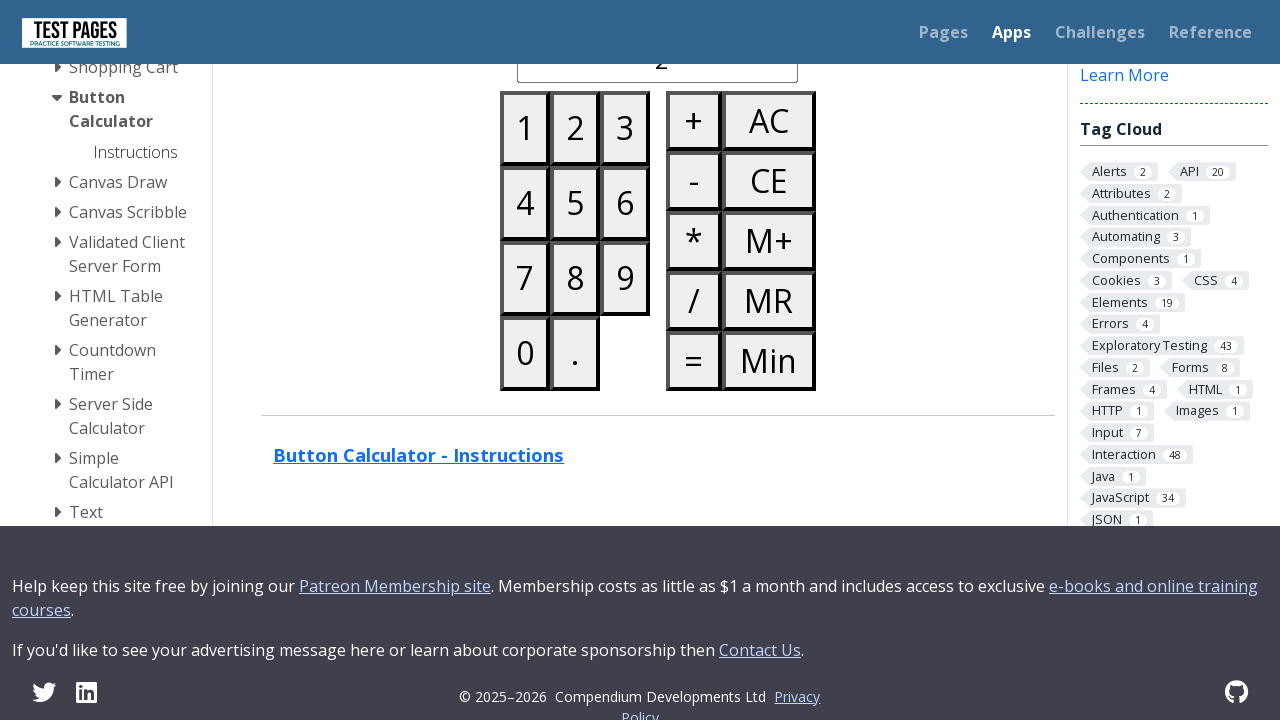

Clicked all clear button to reset calculator at (769, 120) on #buttonallclear
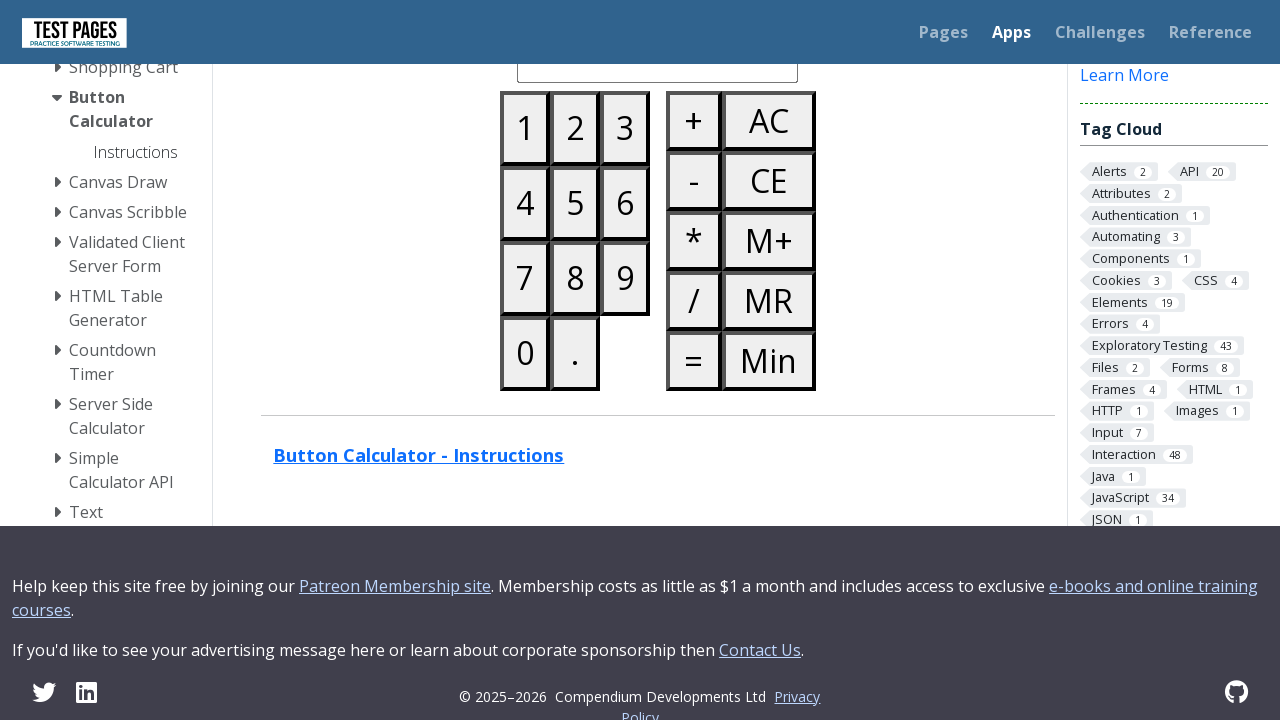

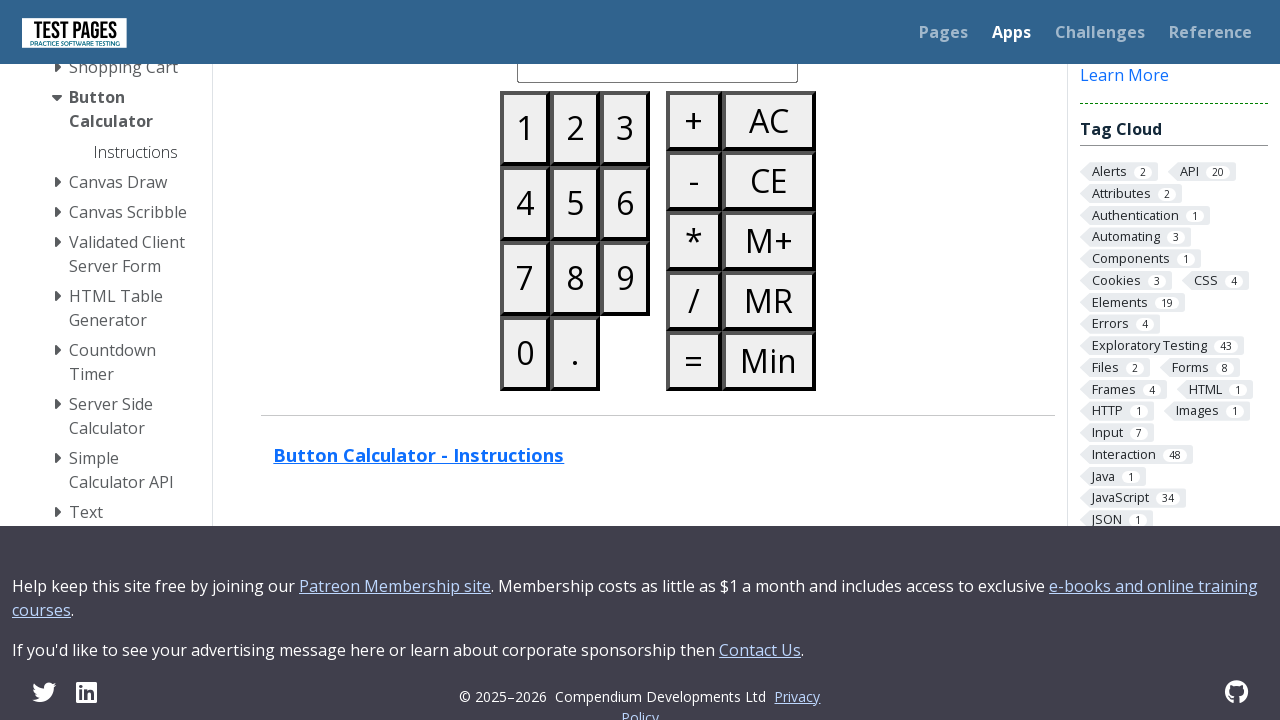